Tests multiple button clicking functionality by clicking on Button 1 and verifying the displayed message

Starting URL: http://practice.cydeo.com/multiple_buttons

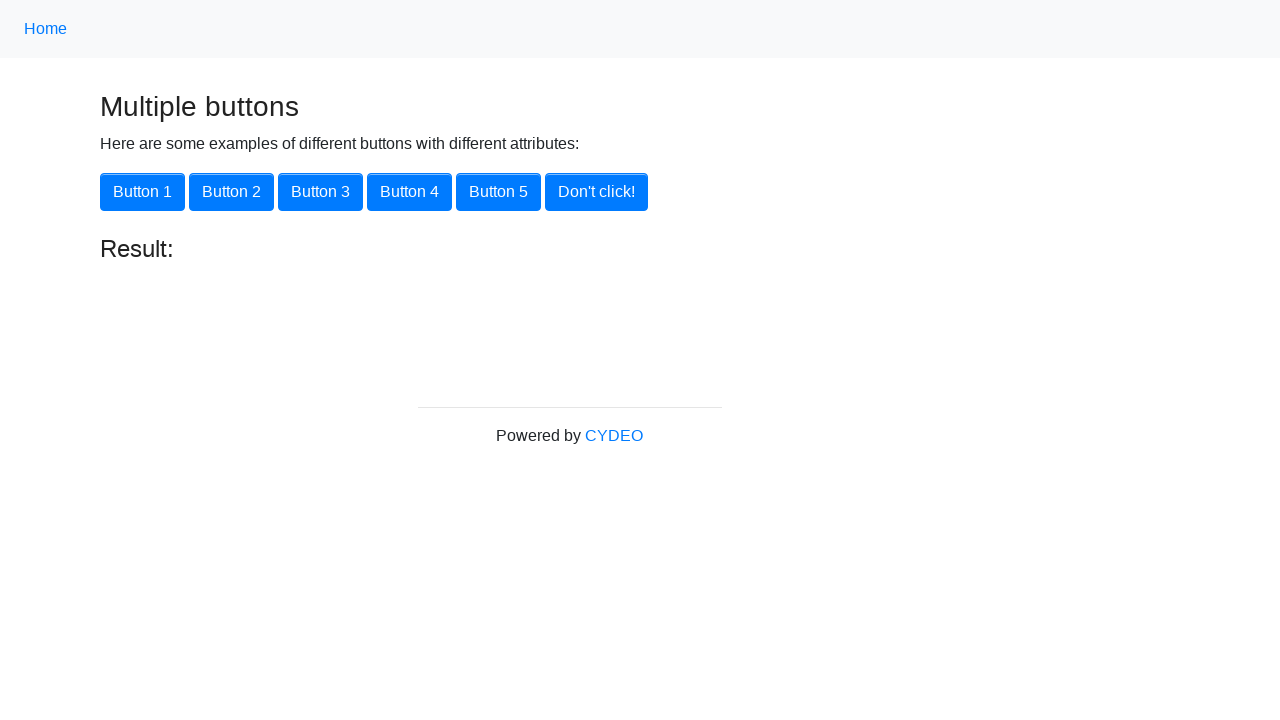

Clicked on Button 1 at (142, 192) on button[onclick='button1()']
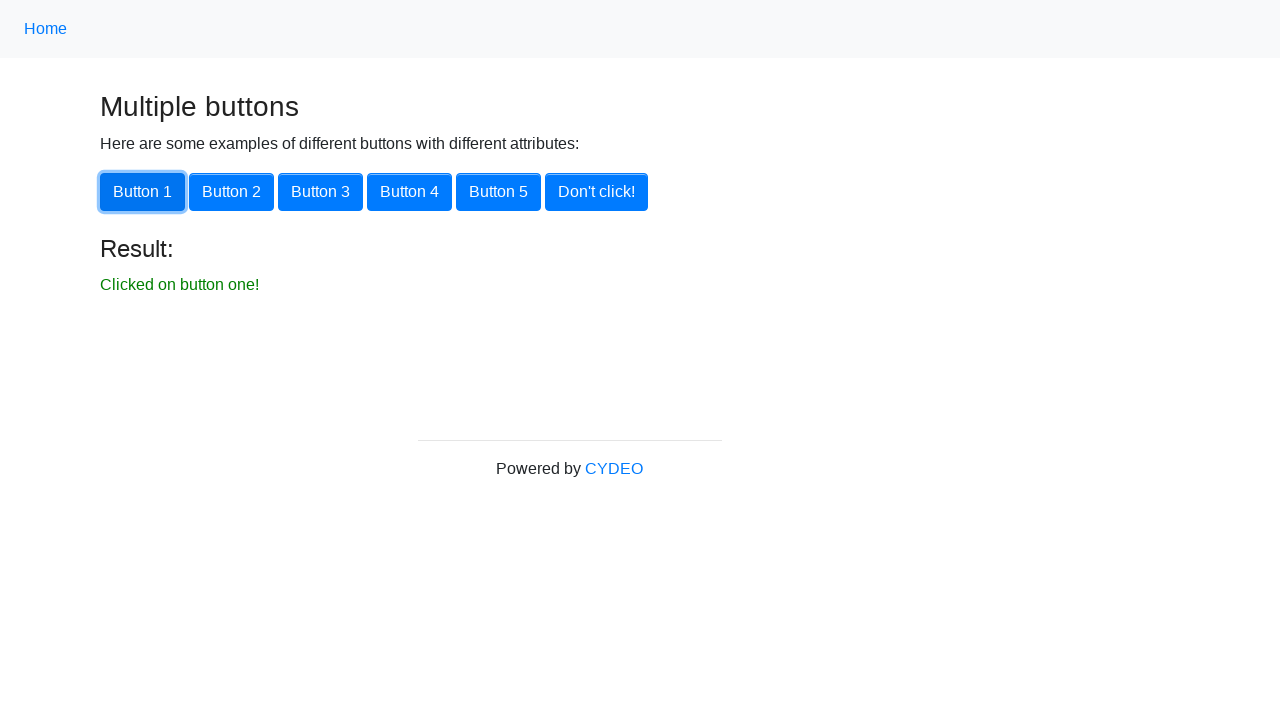

Result message element appeared
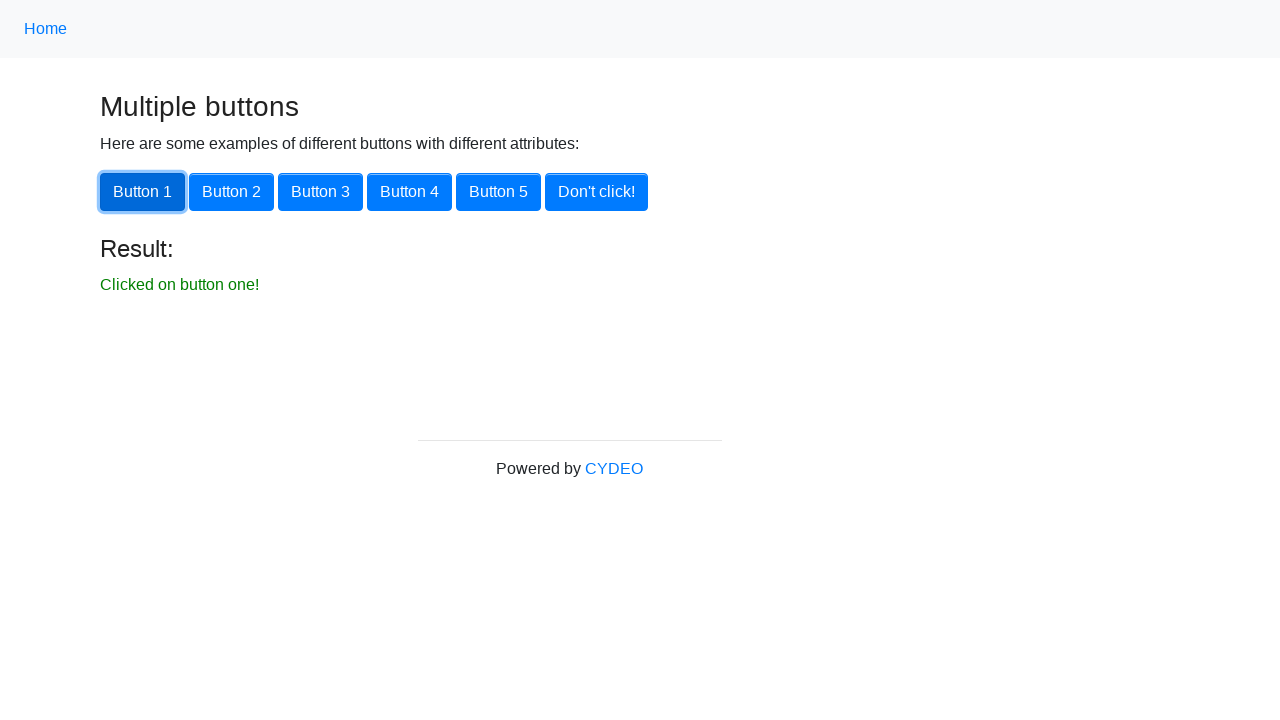

Verified result message displays 'Clicked on button one!'
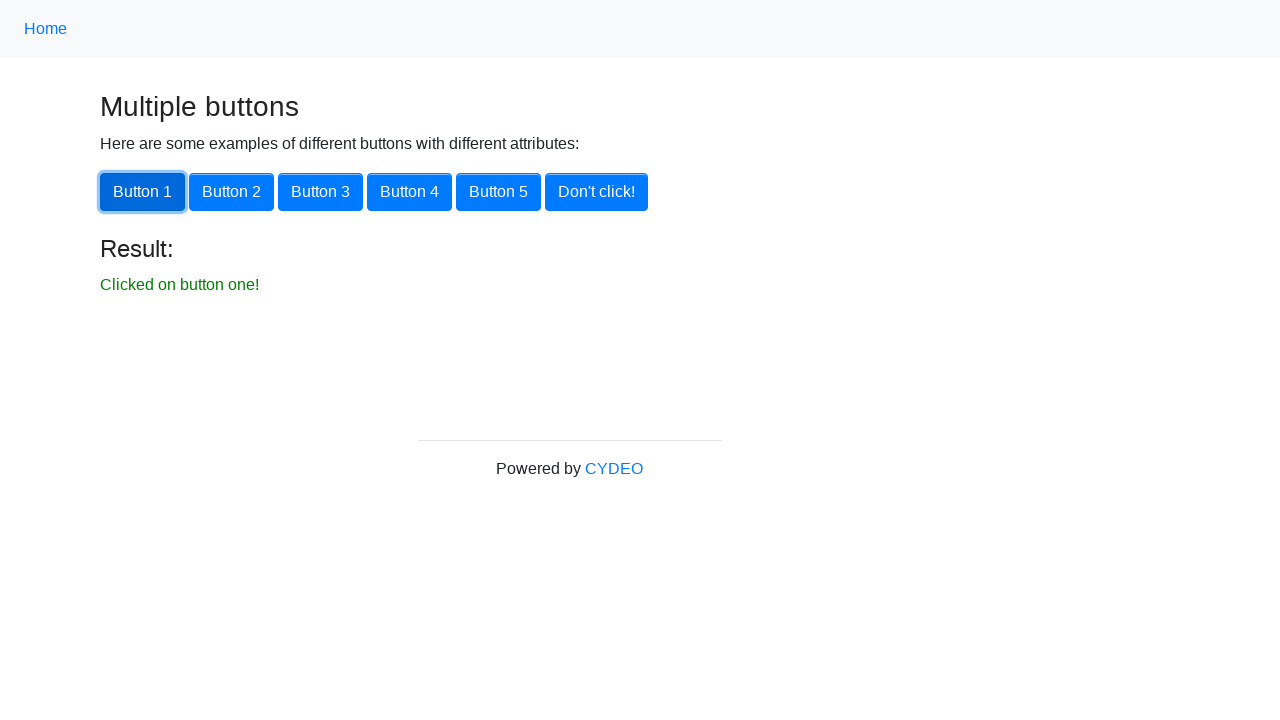

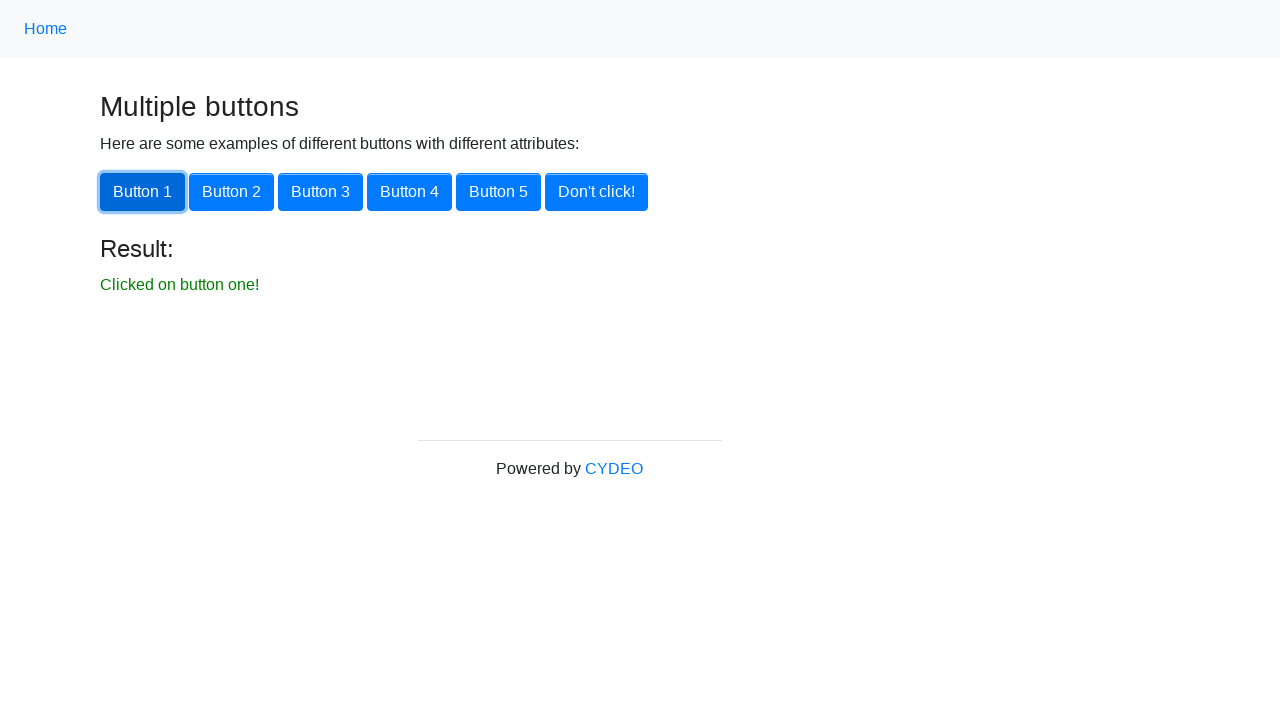